Tests registration with a password containing mixed case letters to verify case sensitivity is properly handled.

Starting URL: https://demoblaze.com/

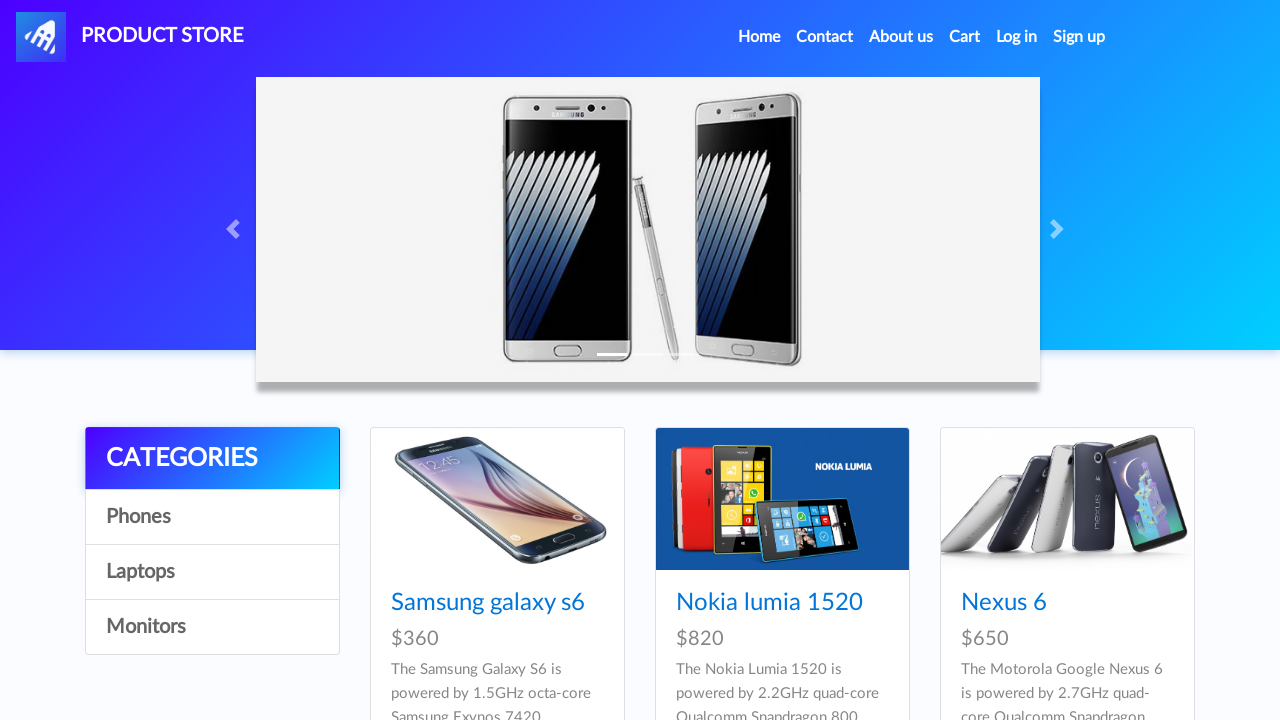

Set up dialog handler to capture alert messages
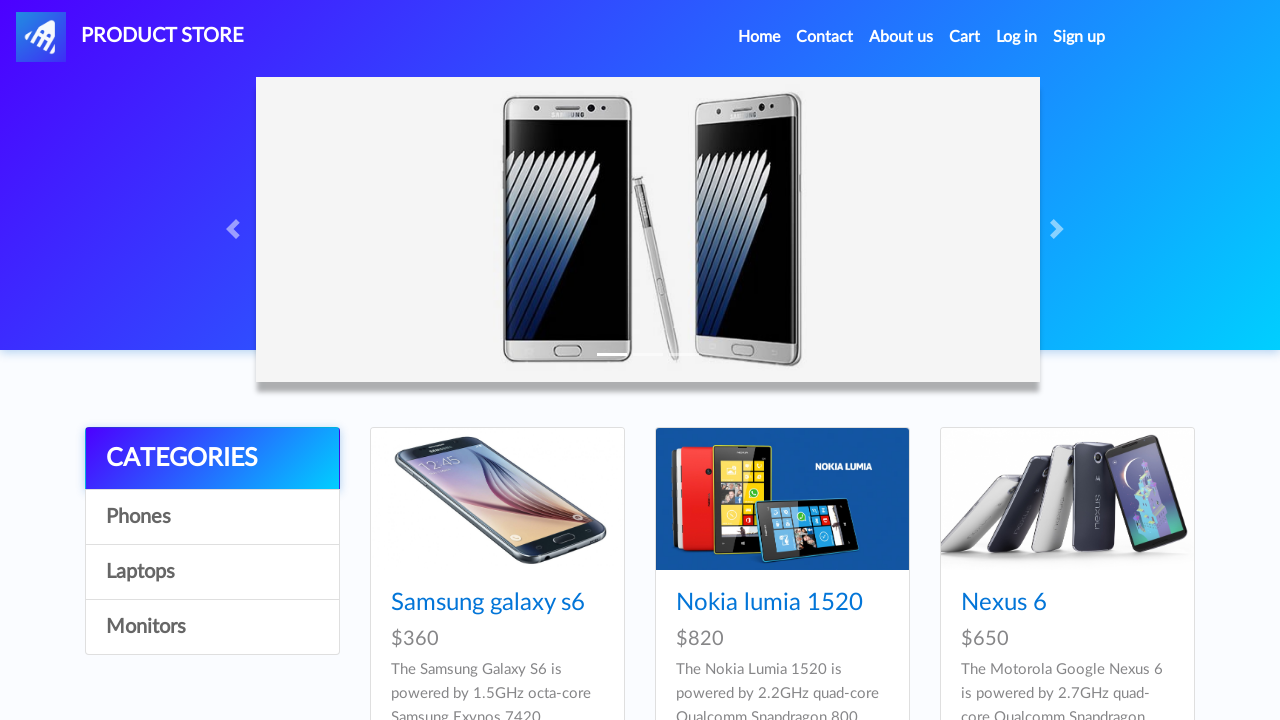

Clicked 'Sign up' link in navbar at (1079, 37) on internal:role=link[name="Sign up"i]
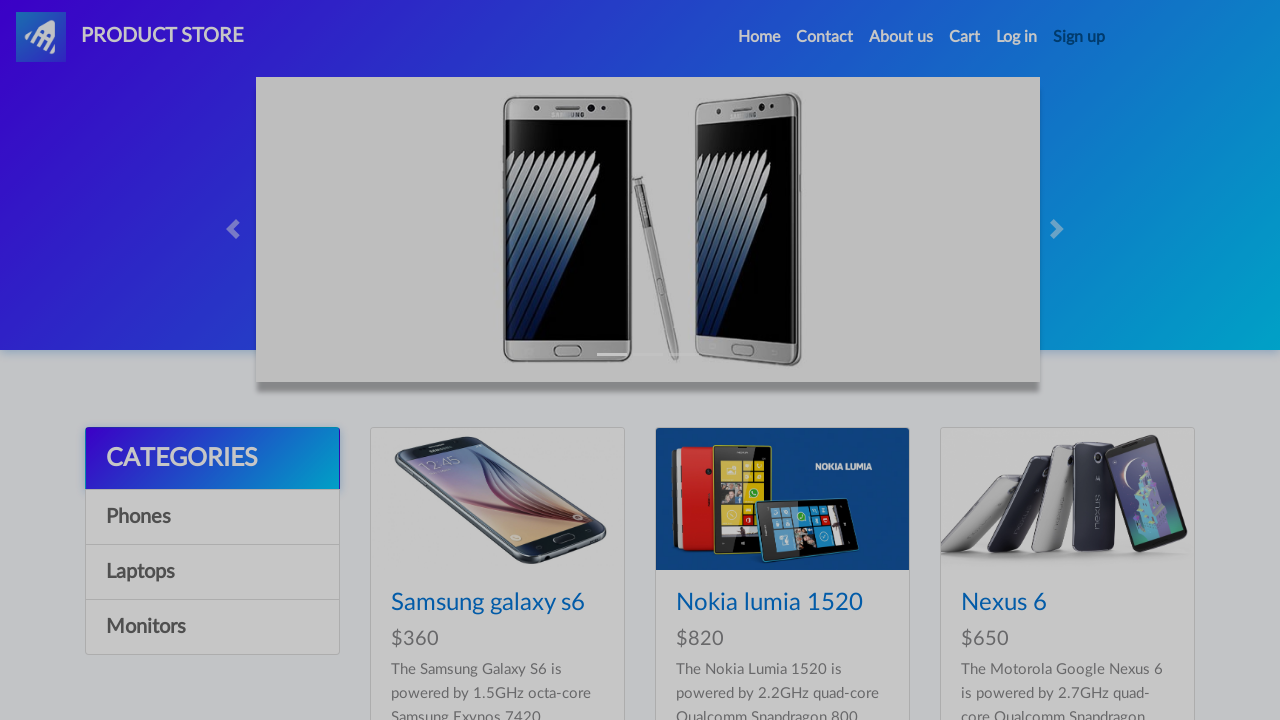

Filled username field with 'test_user_73' on #sign-username
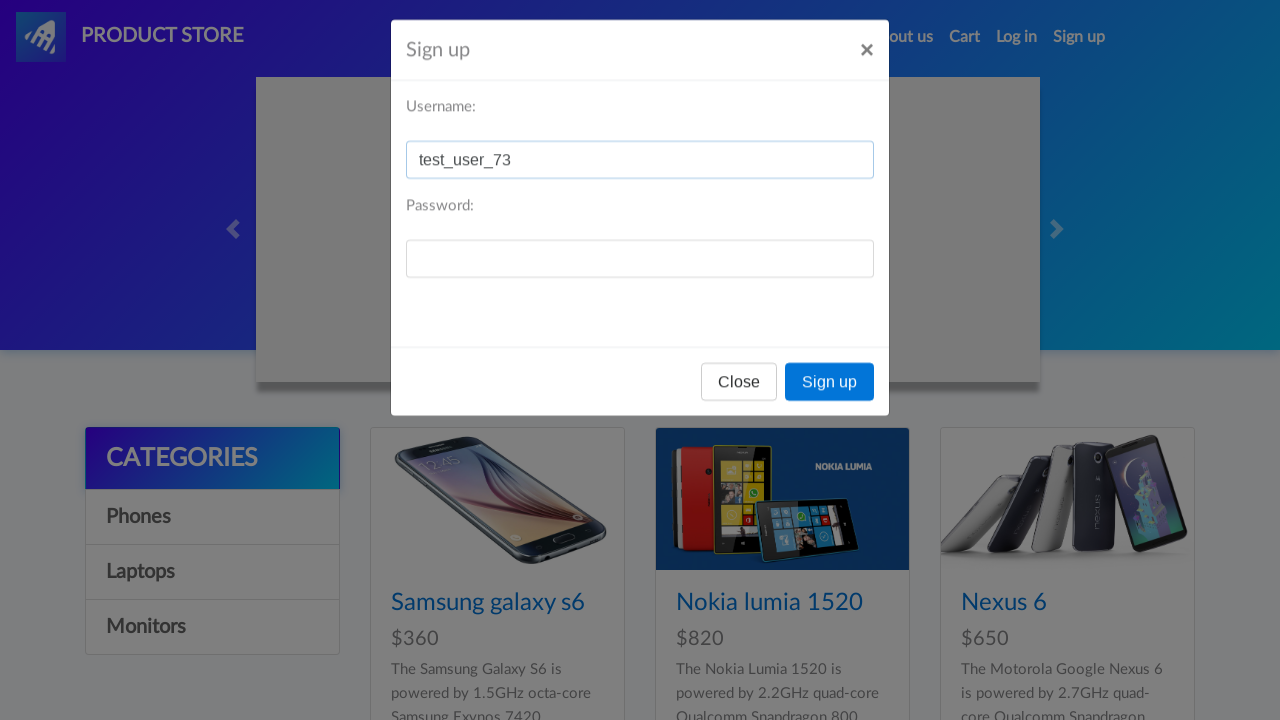

Filled password field with mixed case password 'PaSsWoRd456!' on #sign-password
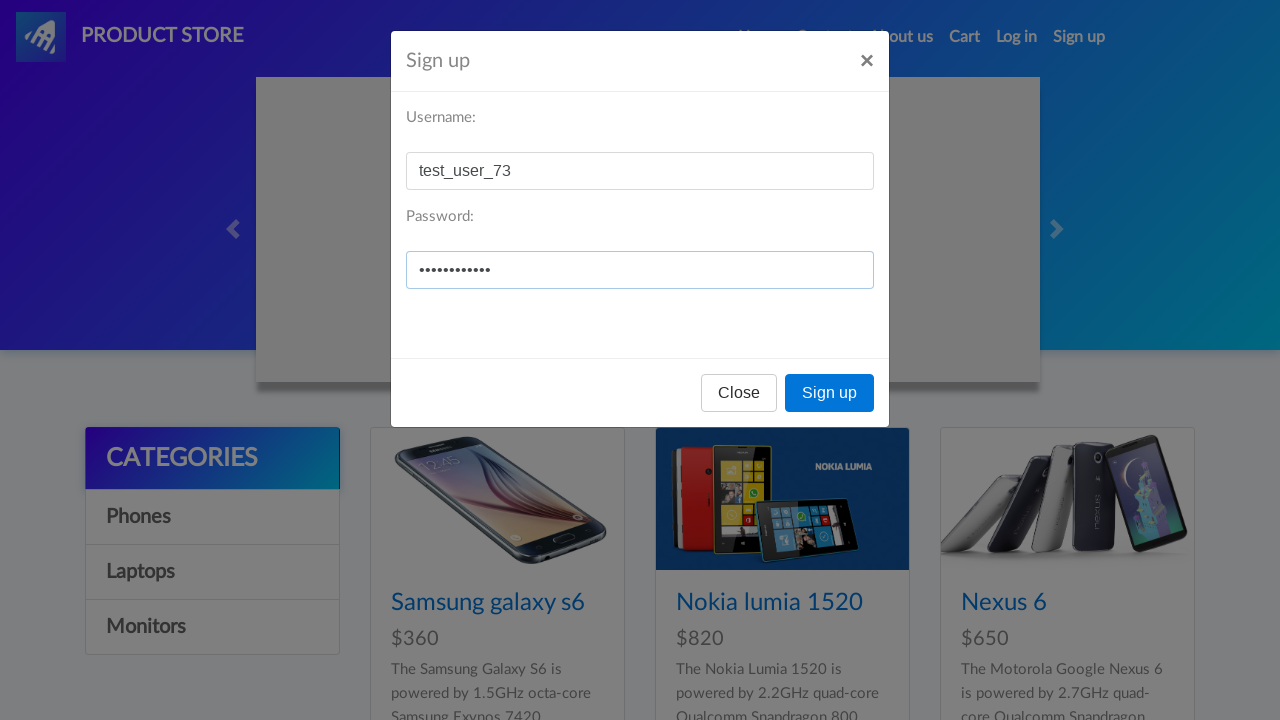

Clicked 'Sign up' button to submit registration form at (830, 393) on internal:role=button[name="Sign up"i]
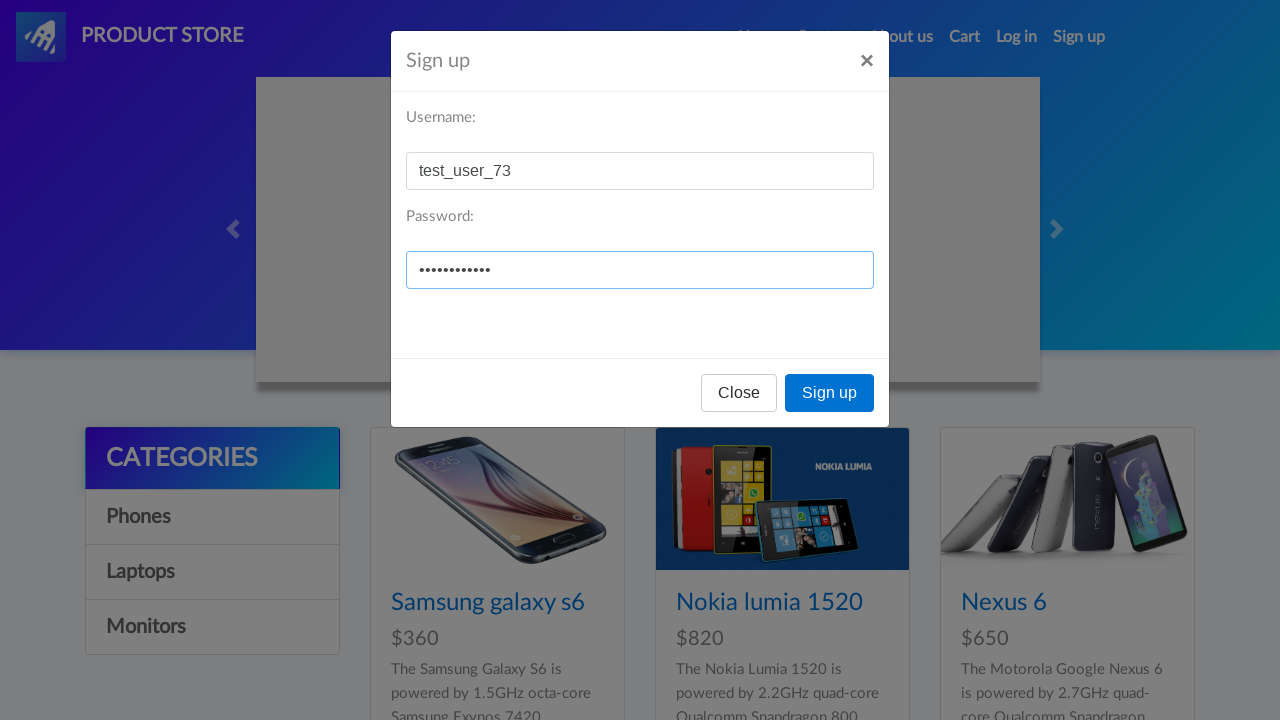

Waited for alert dialog to appear
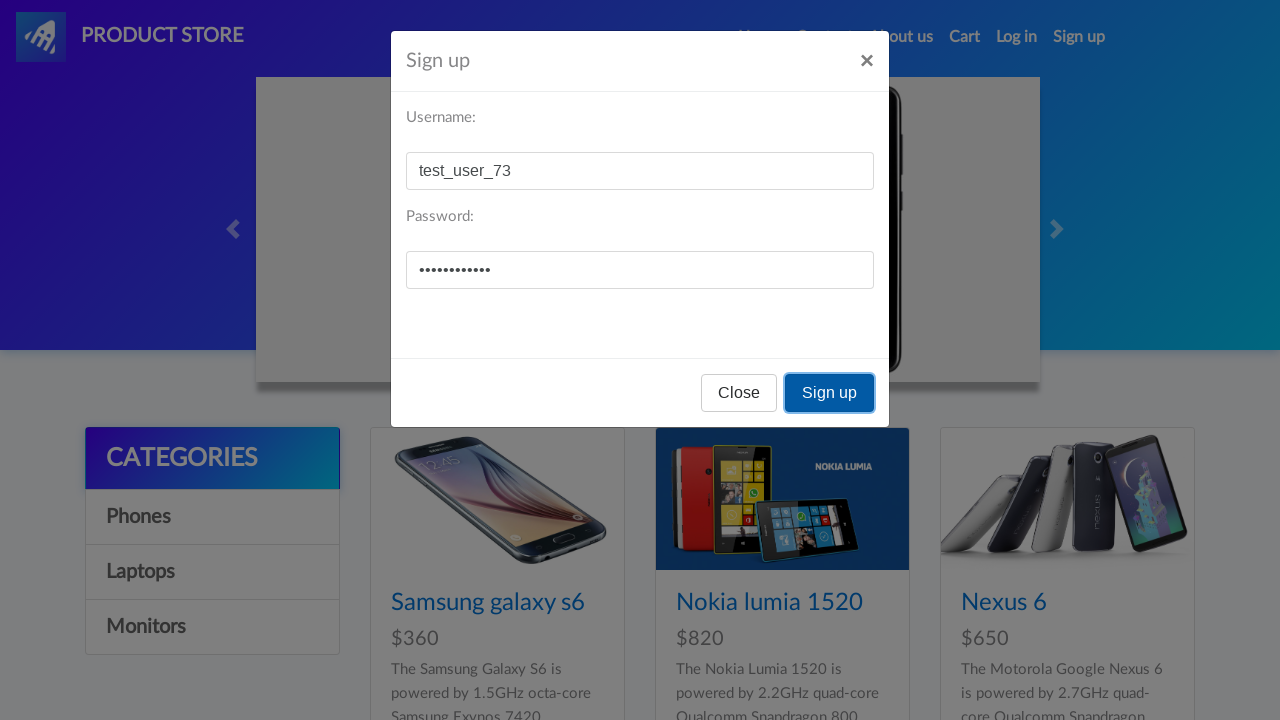

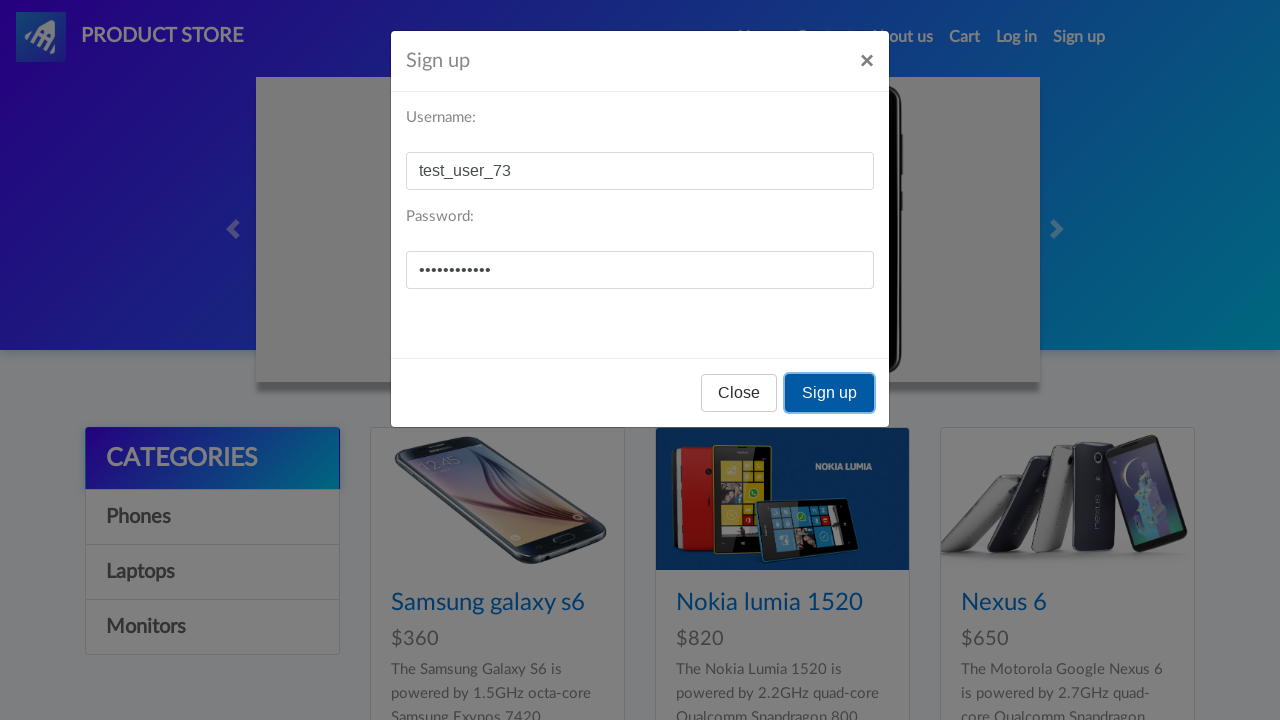